Tests modal functionality by navigating to the modal page and clicking the modal button to trigger a modal dialog

Starting URL: https://formy-project.herokuapp.com/modal

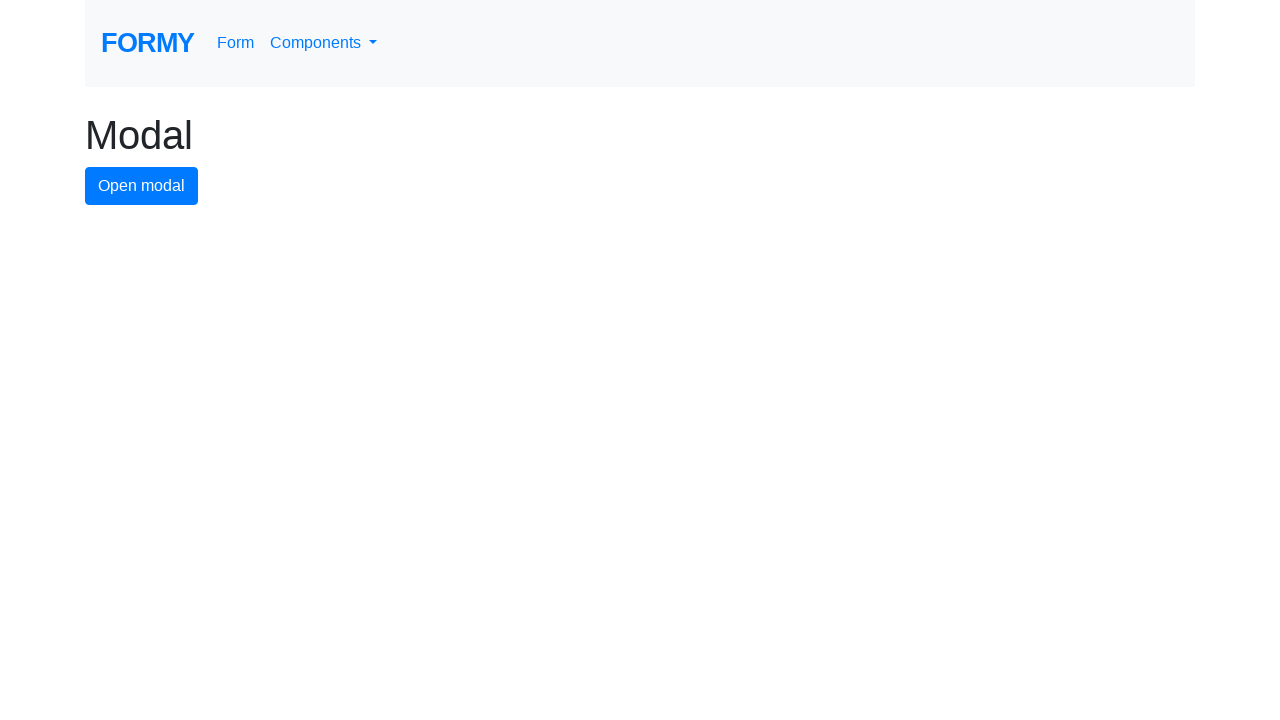

Clicked modal button using CSS selector to trigger modal dialog at (142, 186) on #modal-button
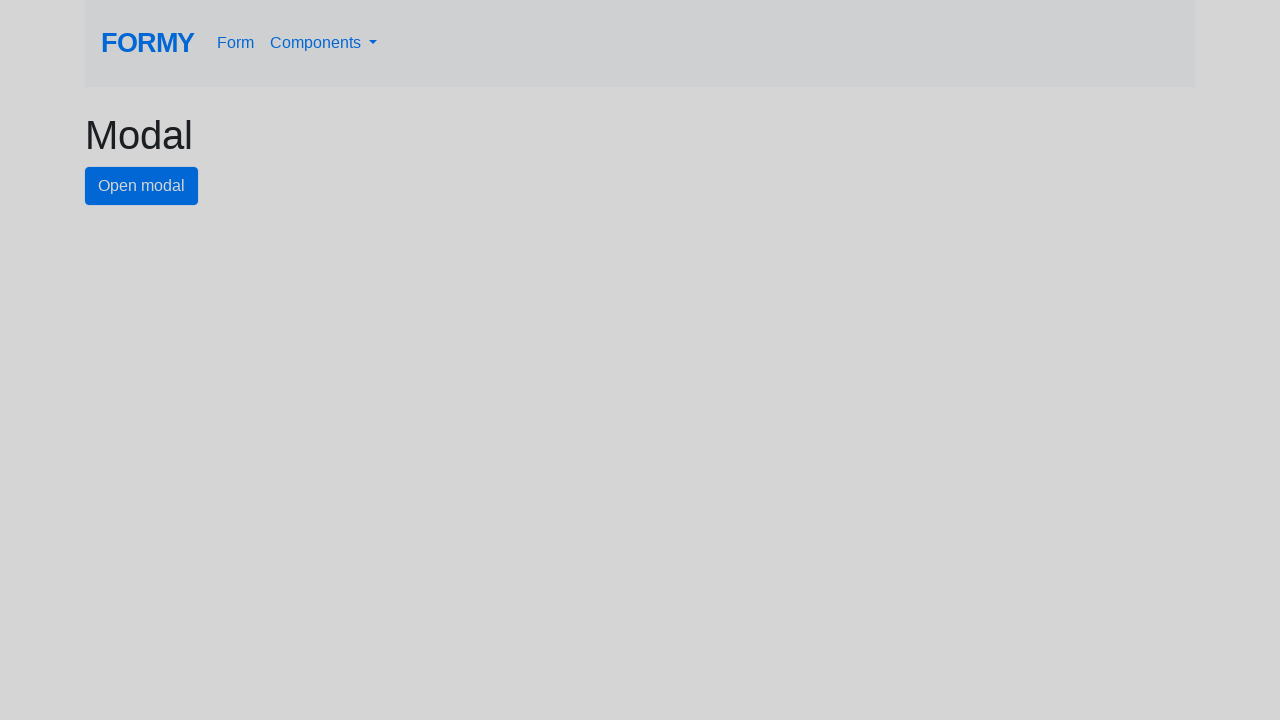

Waited for modal to appear
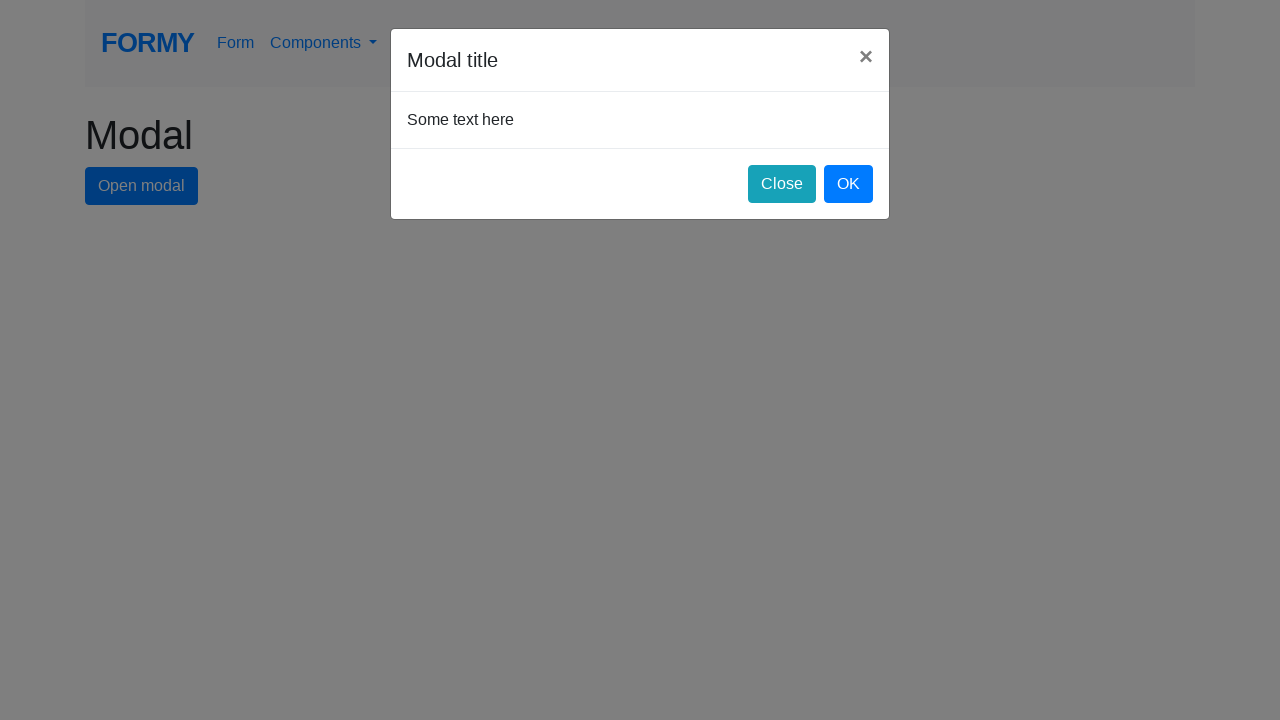

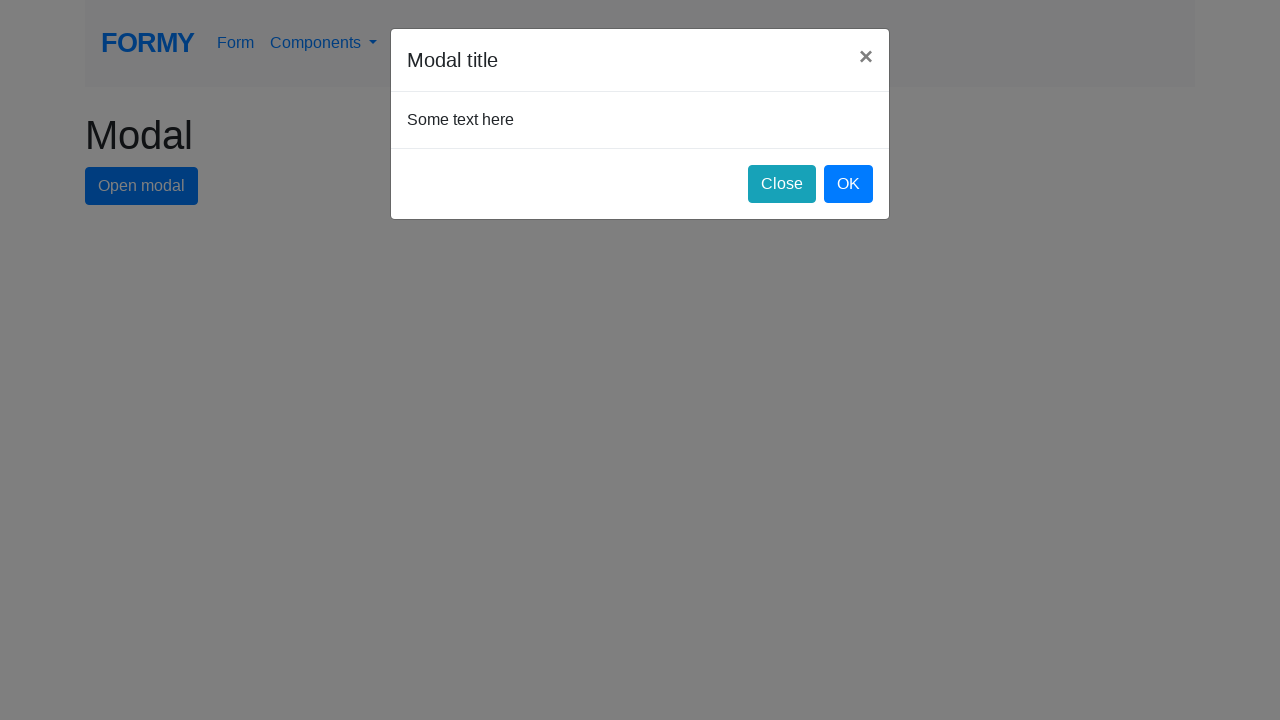